Tests horizontal slider functionality by navigating to the slider page and moving the slider to a specific position

Starting URL: http://the-internet.herokuapp.com

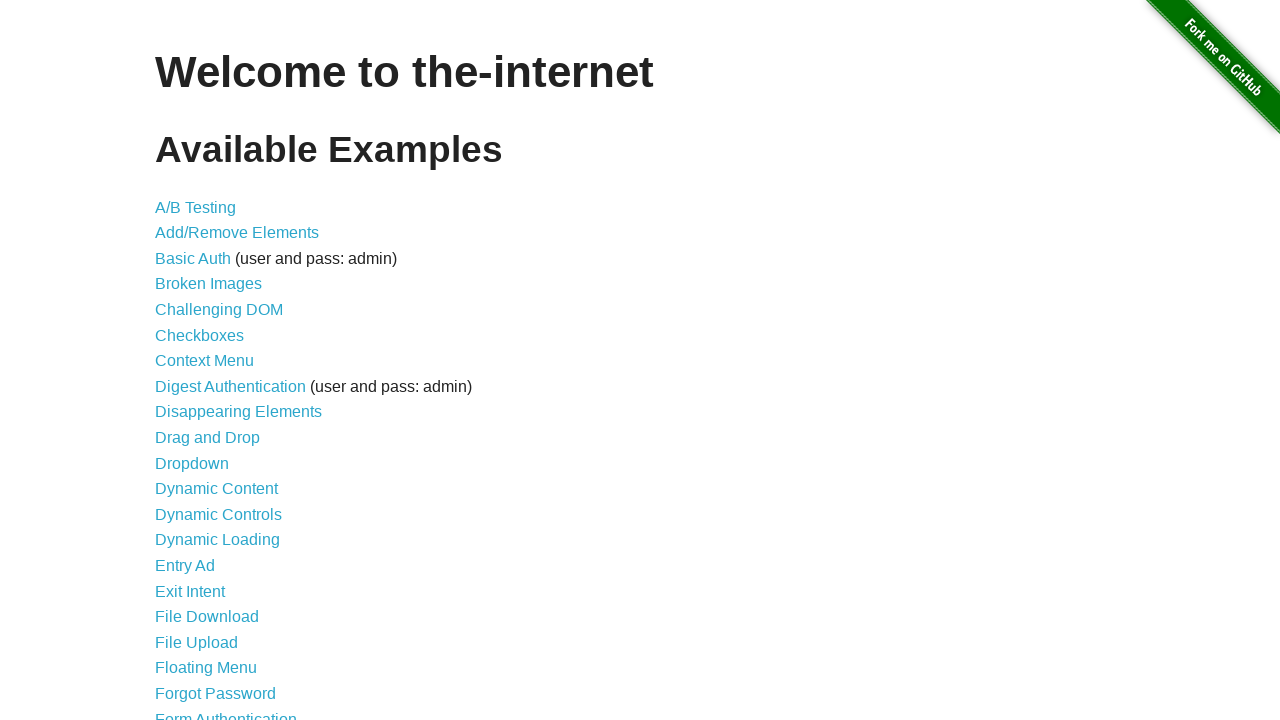

Clicked on horizontal slider link at (214, 361) on a[href='/horizontal_slider']
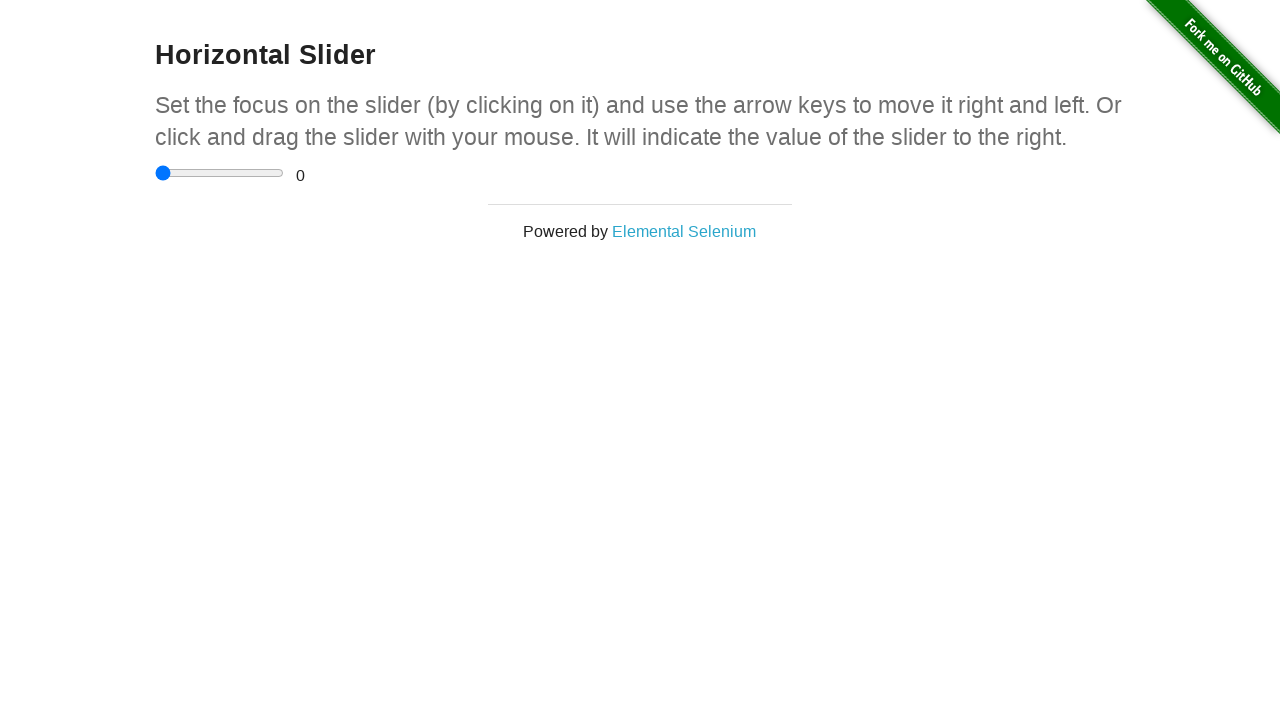

Horizontal slider page loaded and slider element is visible
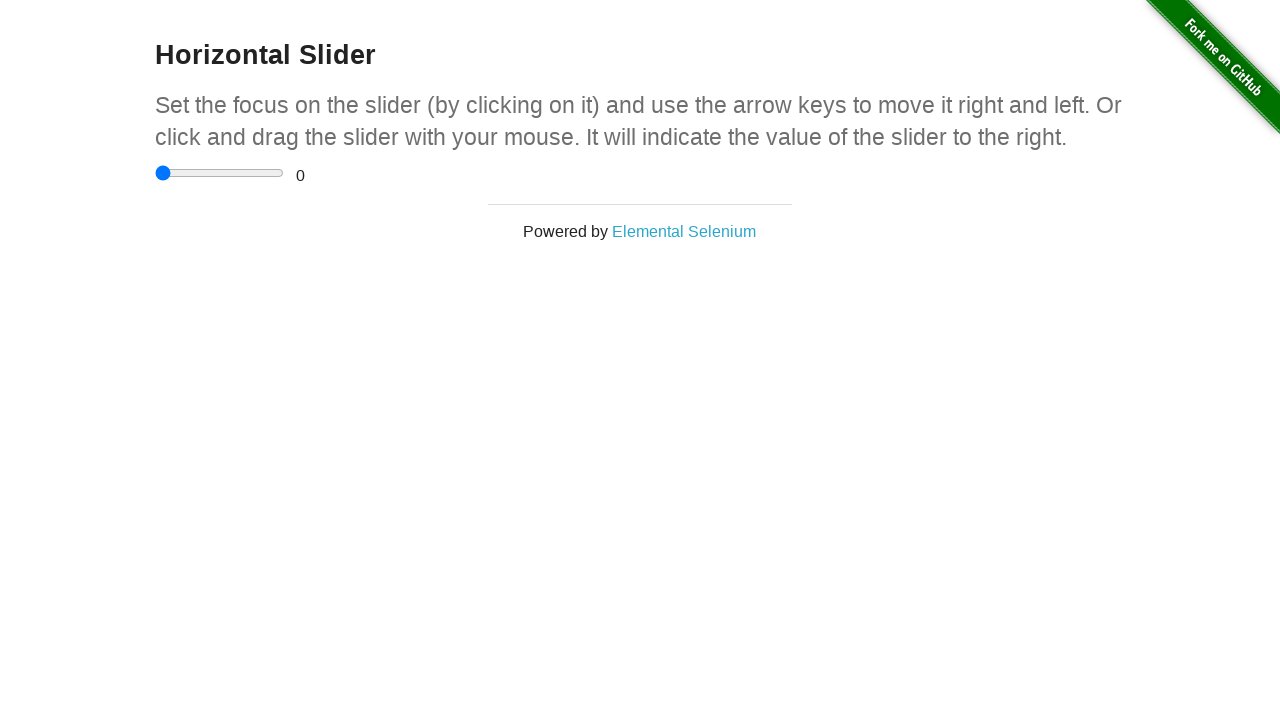

Located slider element
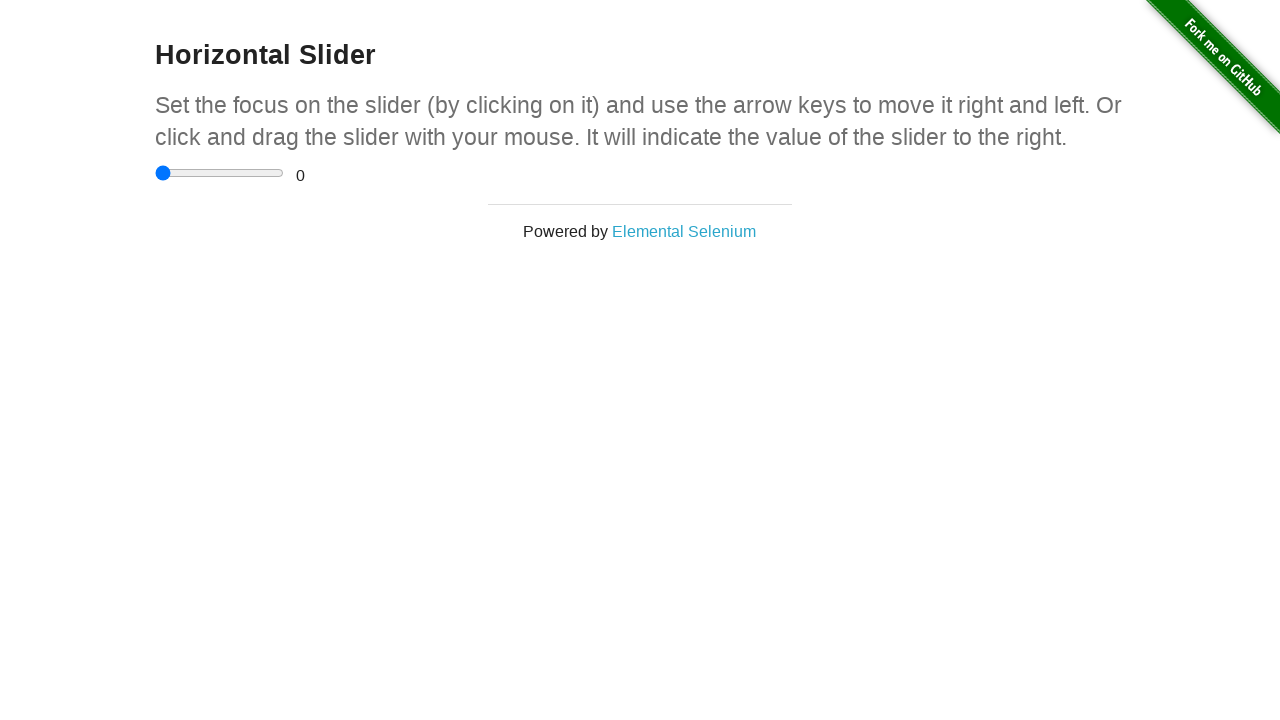

Retrieved slider bounding box
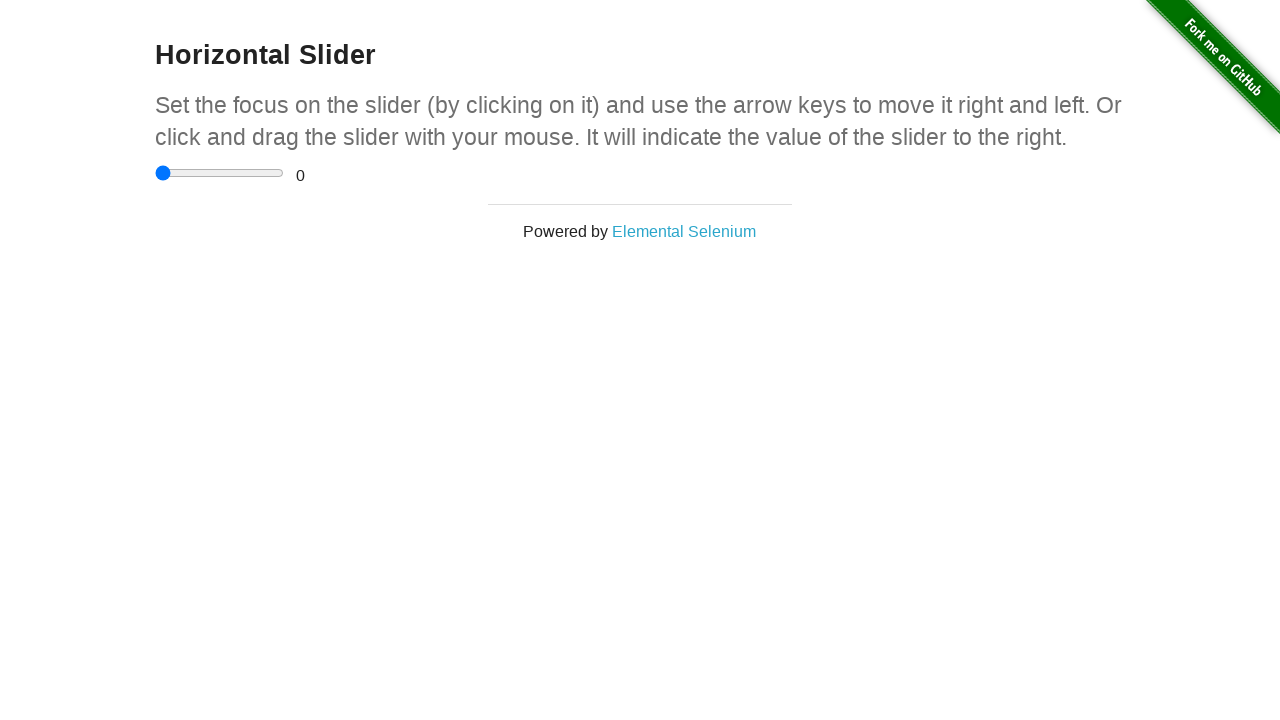

Moved mouse to slider starting position at (155, 173)
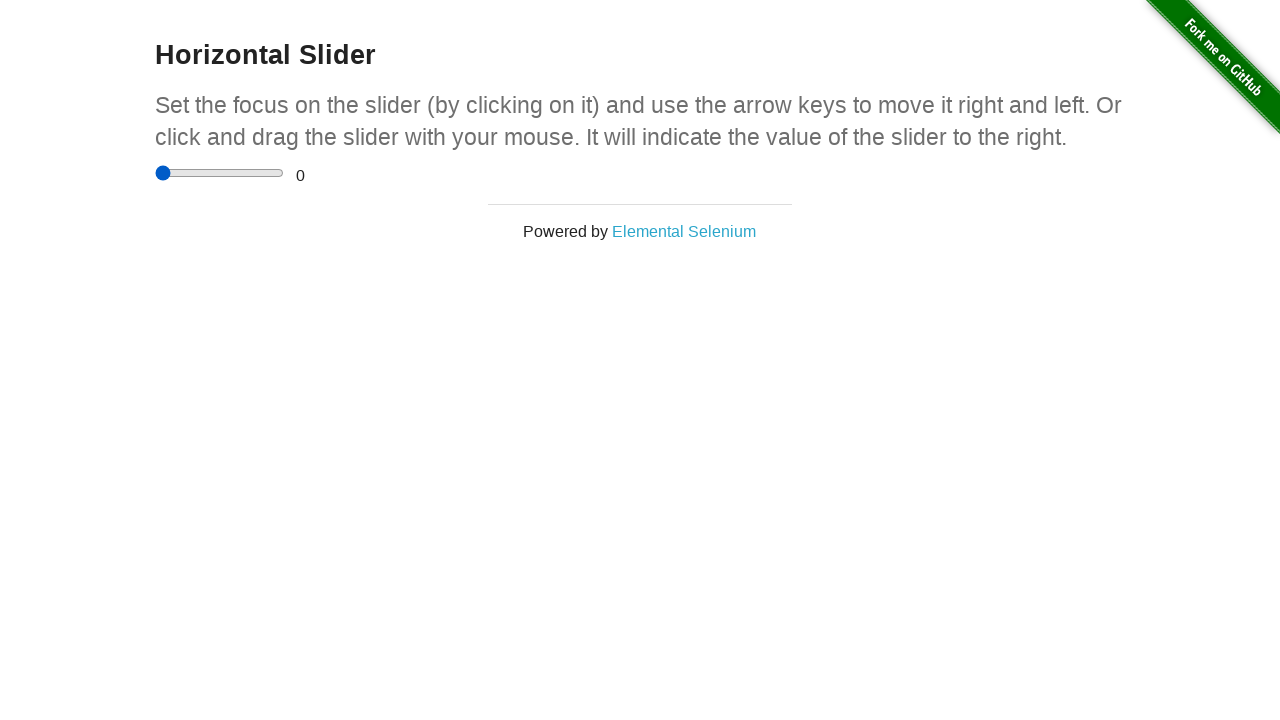

Pressed mouse button down on slider at (155, 173)
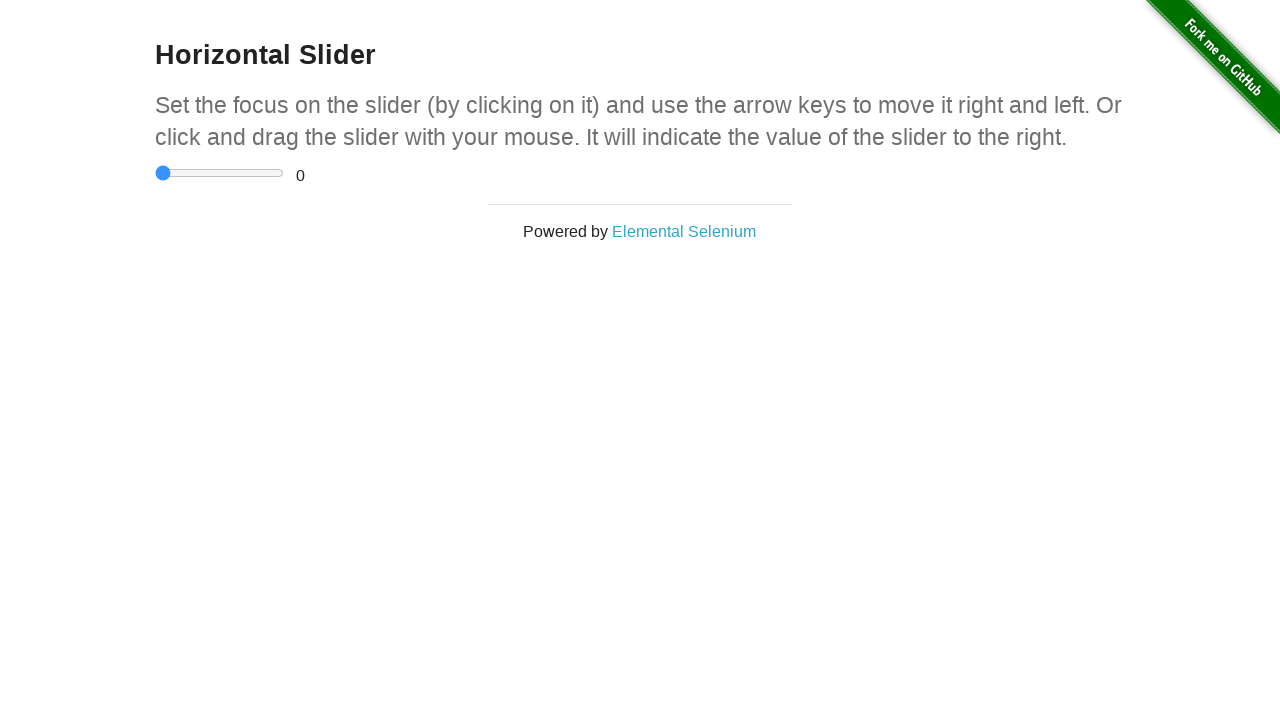

Dragged slider 15 pixels to the right at (170, 173)
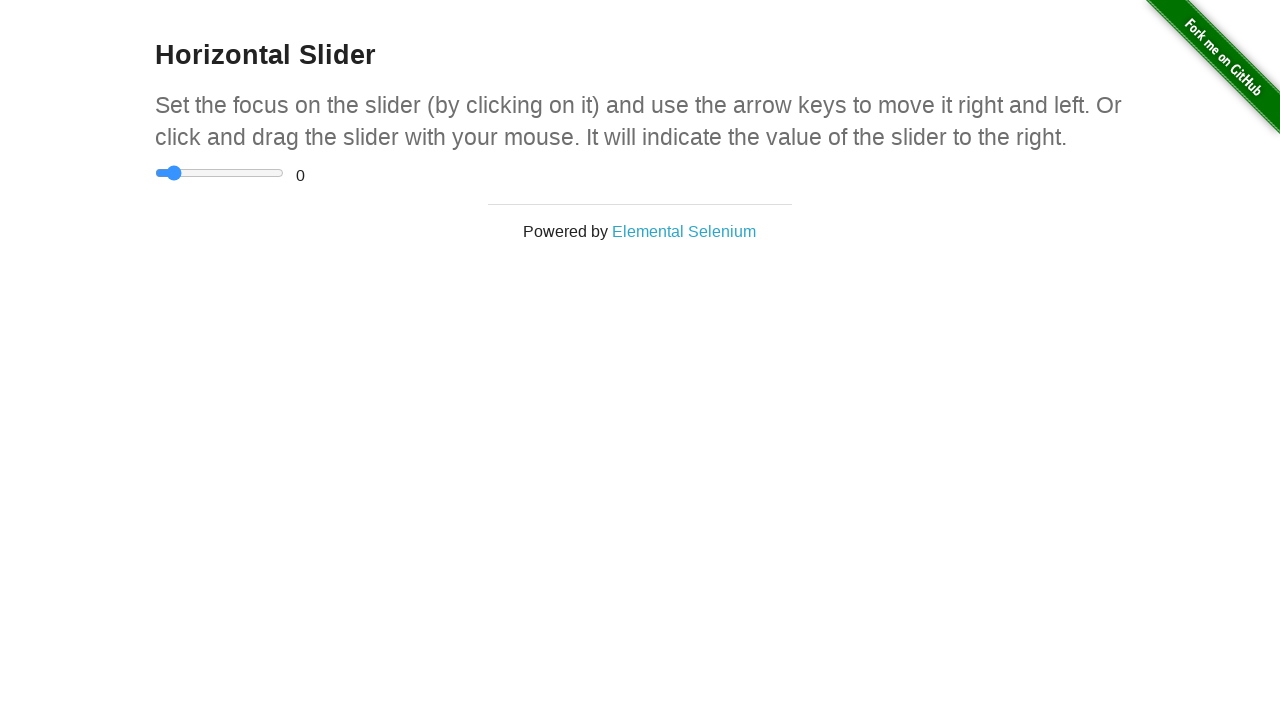

Released mouse button to complete slider drag operation at (170, 173)
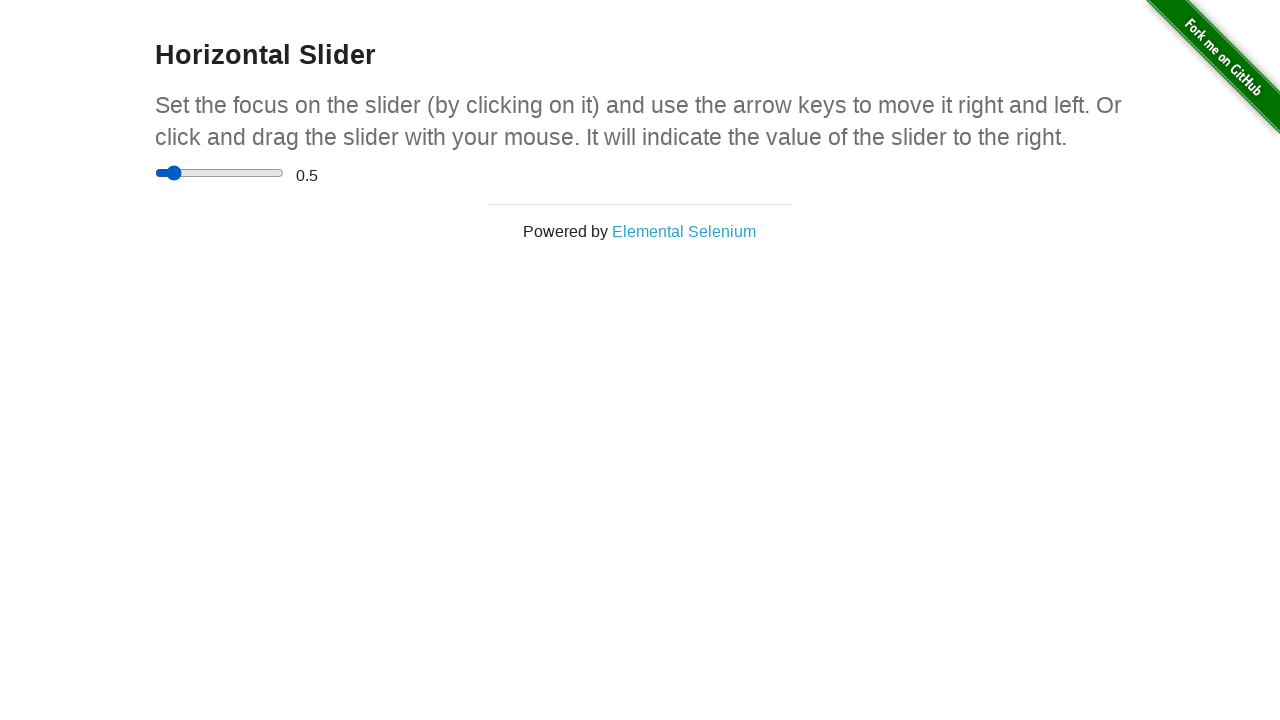

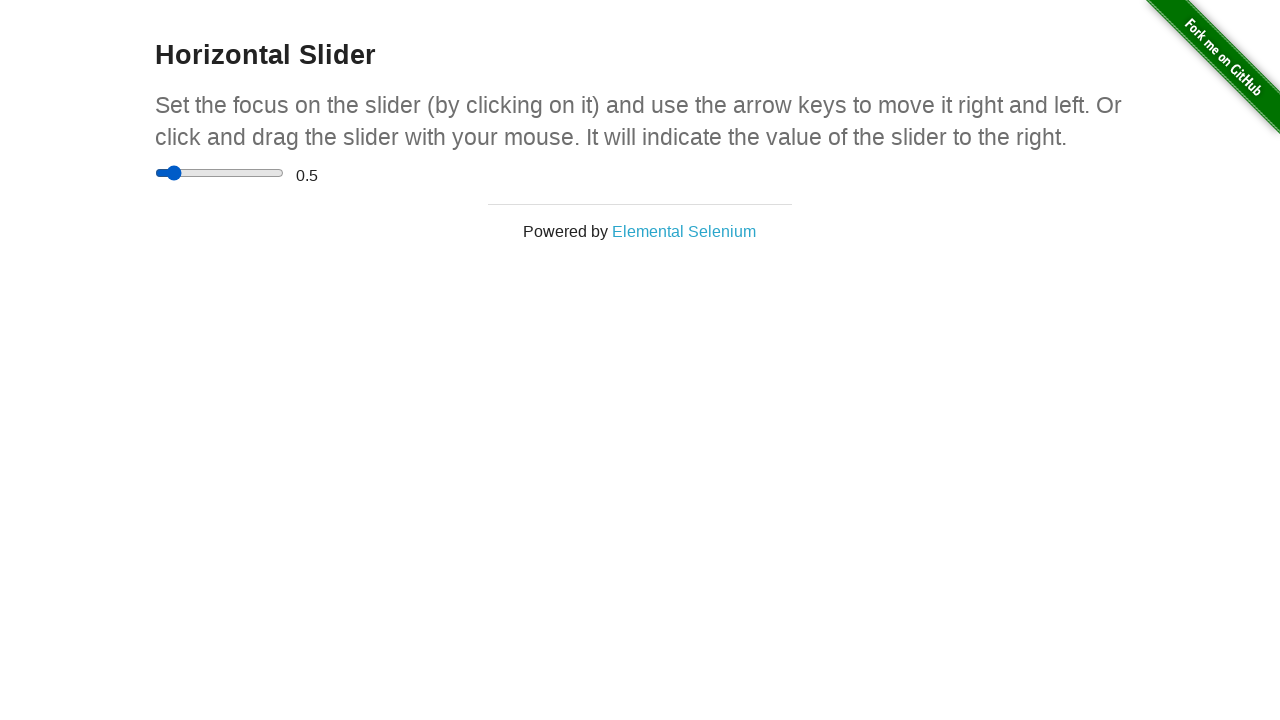